Tests that the login button on the CMS portal page is clickable by locating and clicking the "Submit Login" button by its name attribute.

Starting URL: https://portaldev.cms.gov/portal/

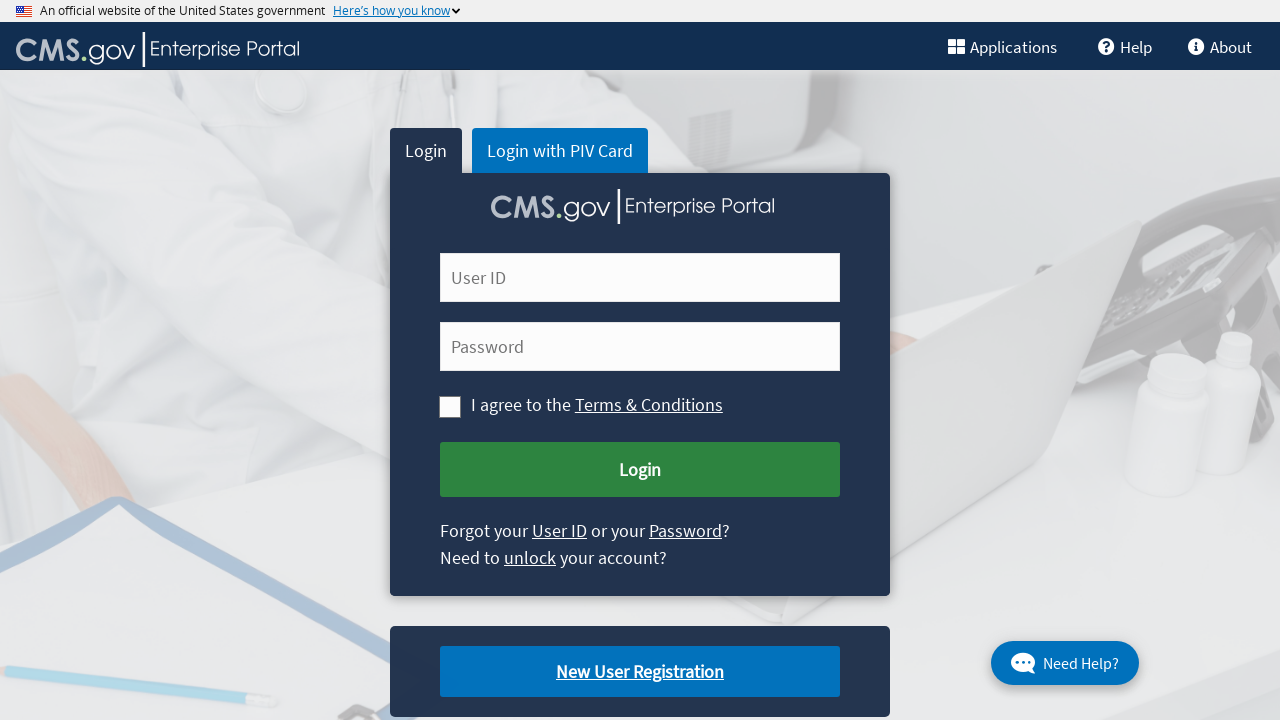

Waited for page to reach networkidle state
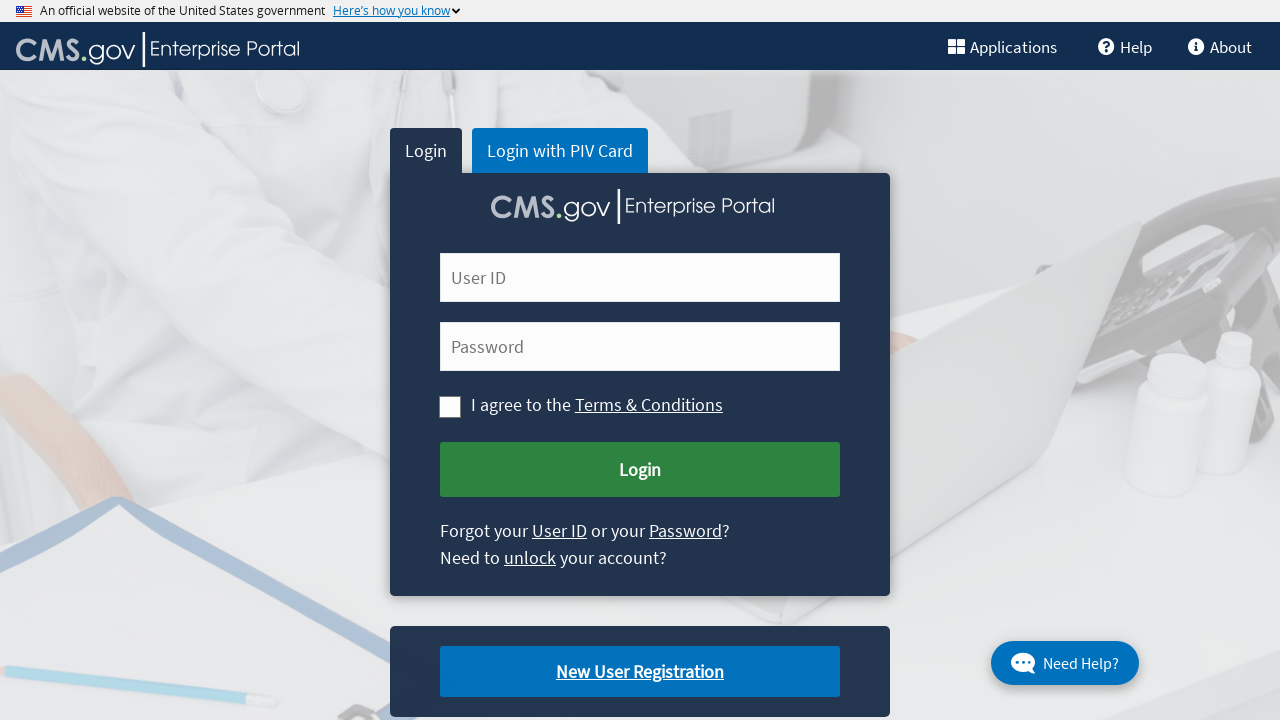

Clicked the 'Submit Login' button by name attribute at (640, 470) on [name='Submit Login']
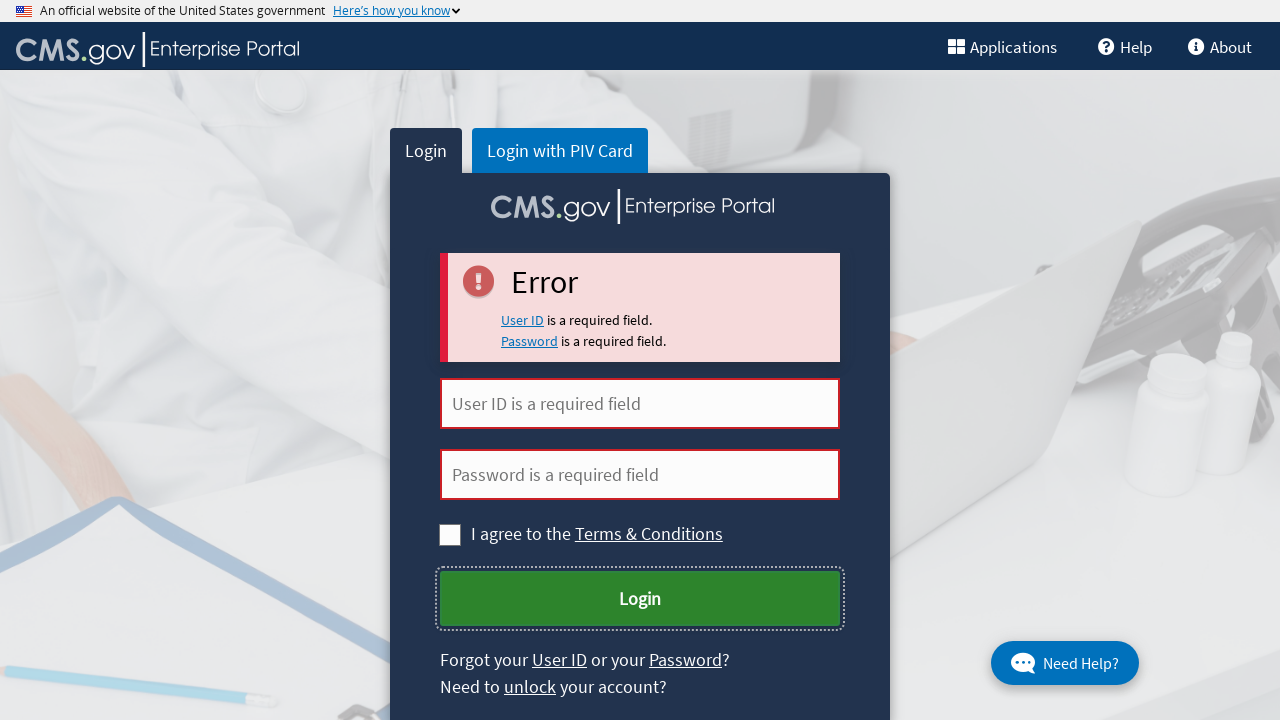

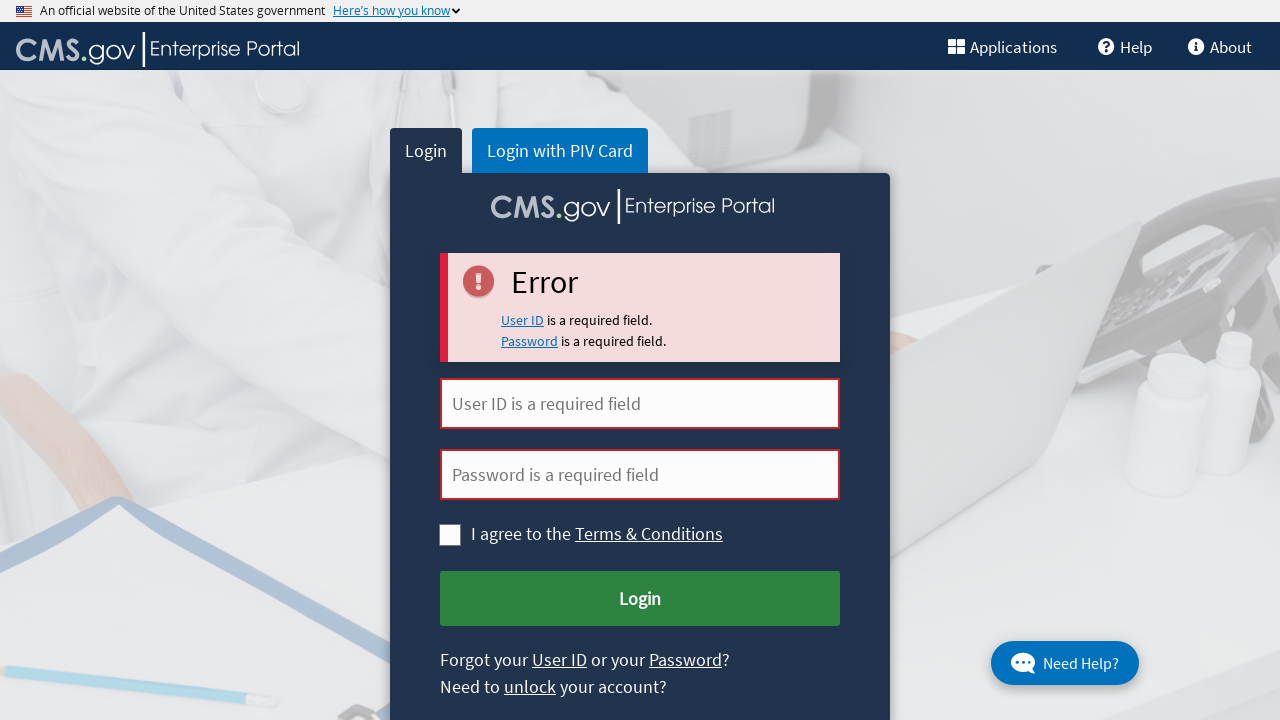